Tests radio button and checkbox interactions by selecting a radio button, checking multiple checkboxes, and then unchecking one checkbox

Starting URL: https://artoftesting.com/samplesiteforselenium

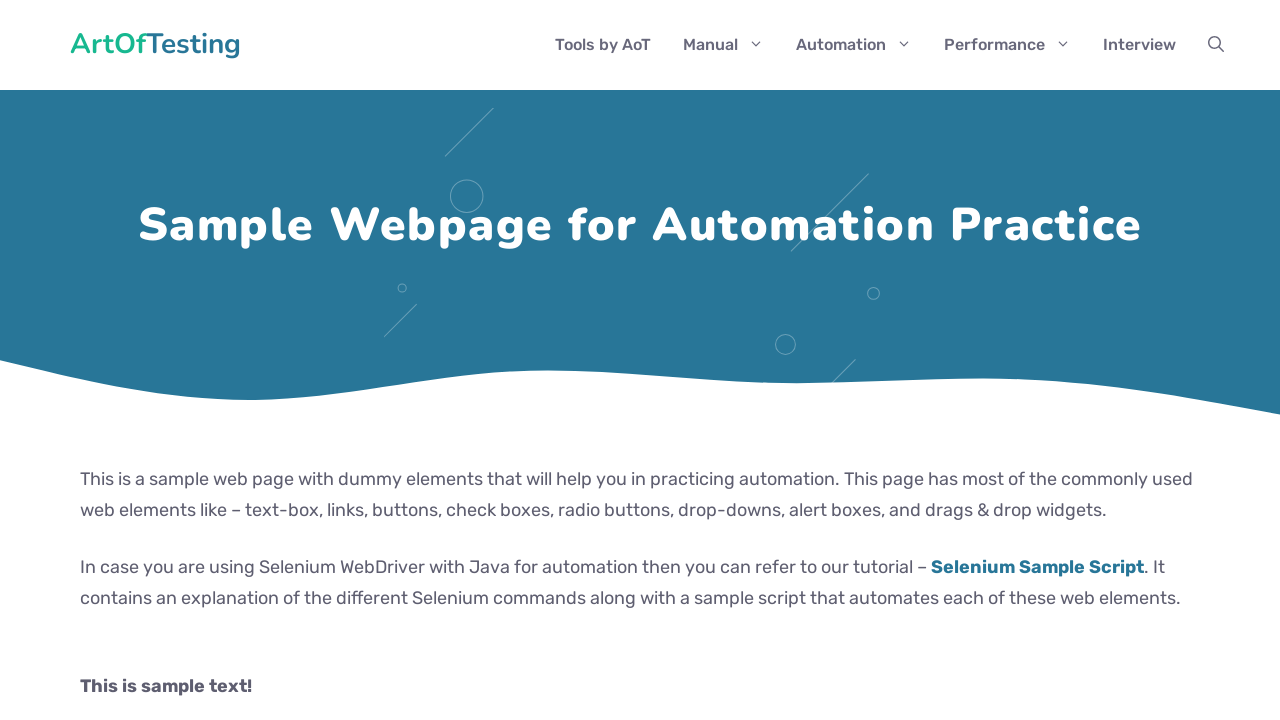

Selected male radio button at (86, 360) on input[type='radio'][name='gender'][value='male']
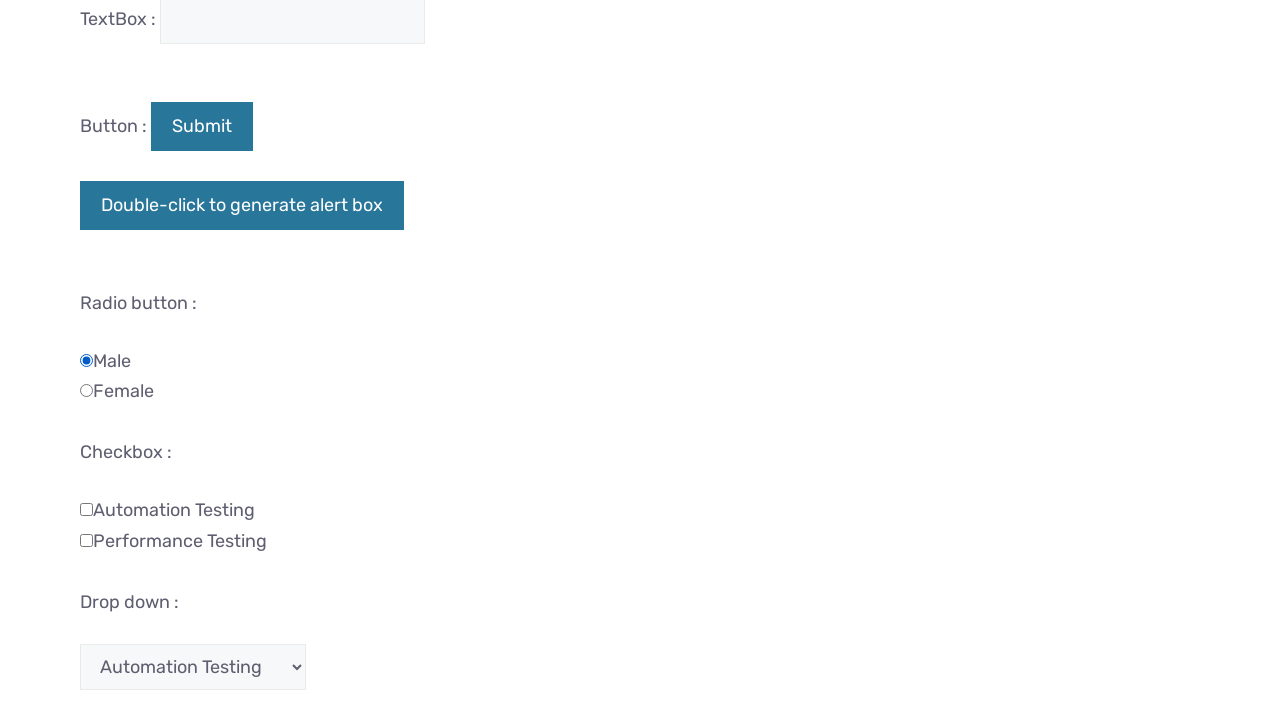

Checked Automation checkbox at (86, 509) on input[type='checkbox'][value='Automation']
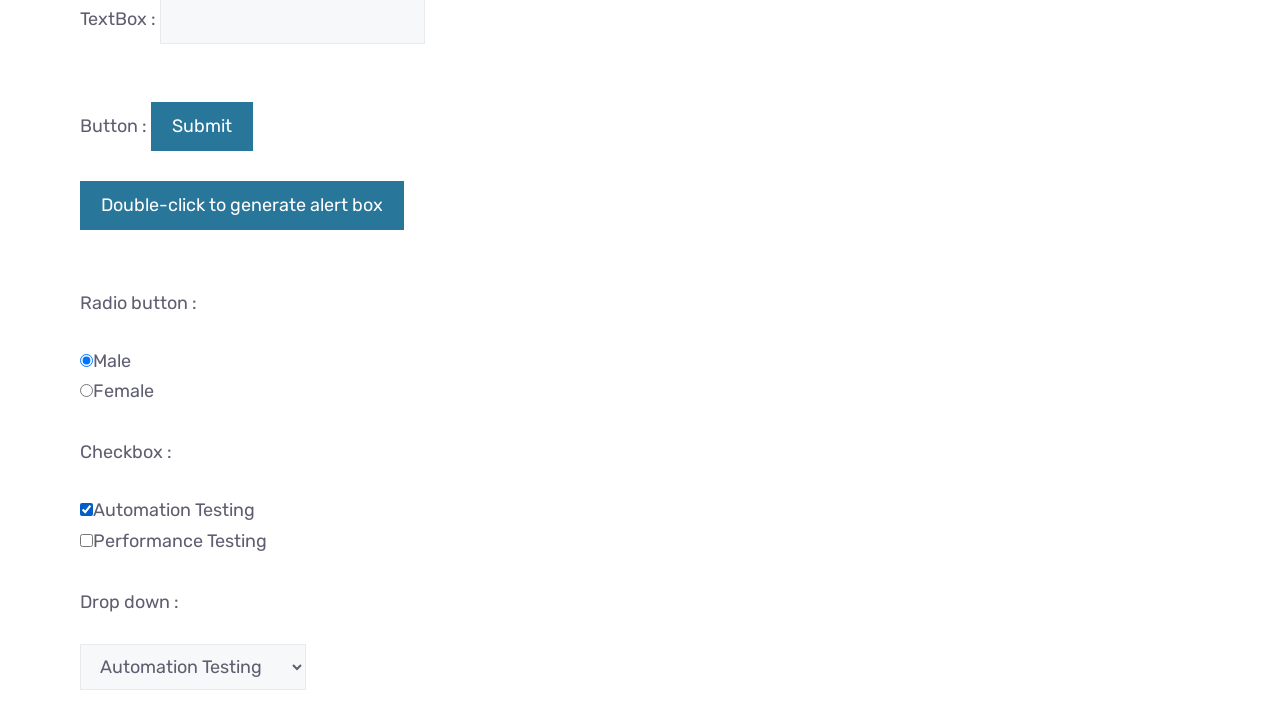

Checked Performance checkbox at (86, 540) on input[type='checkbox'][value='Performance']
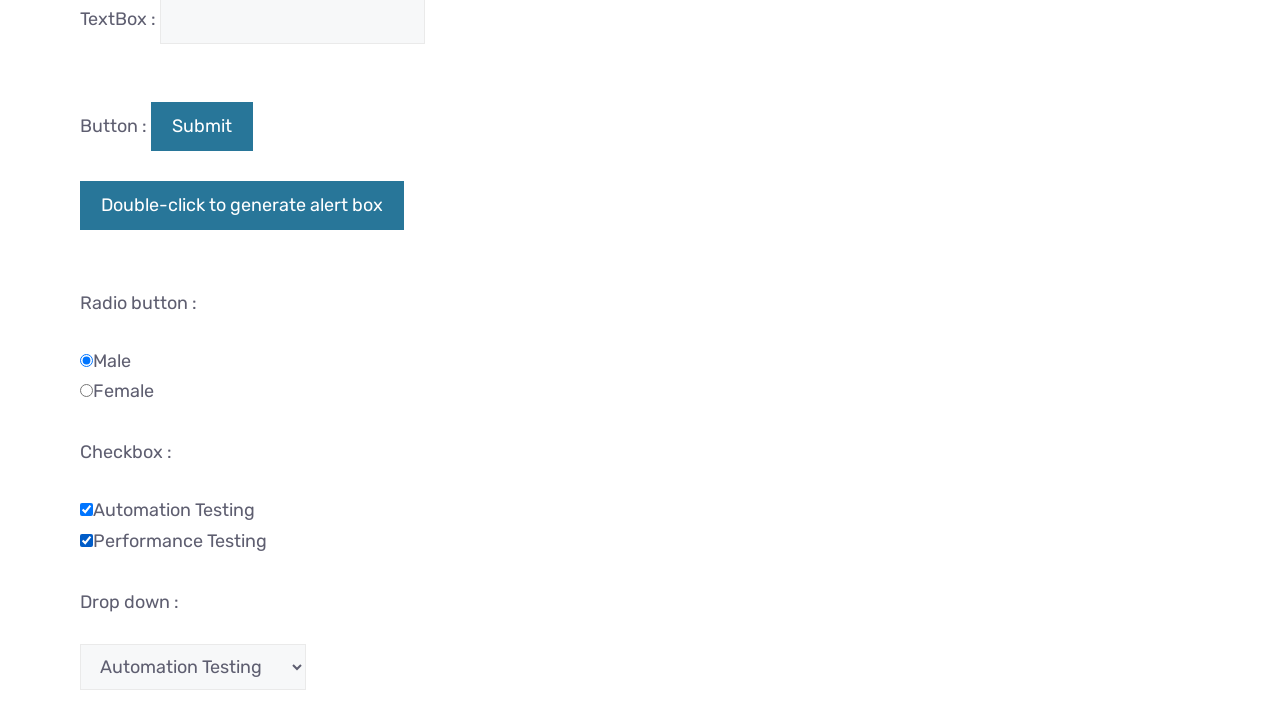

Unchecked Performance checkbox at (86, 540) on input[type='checkbox'][value='Performance']
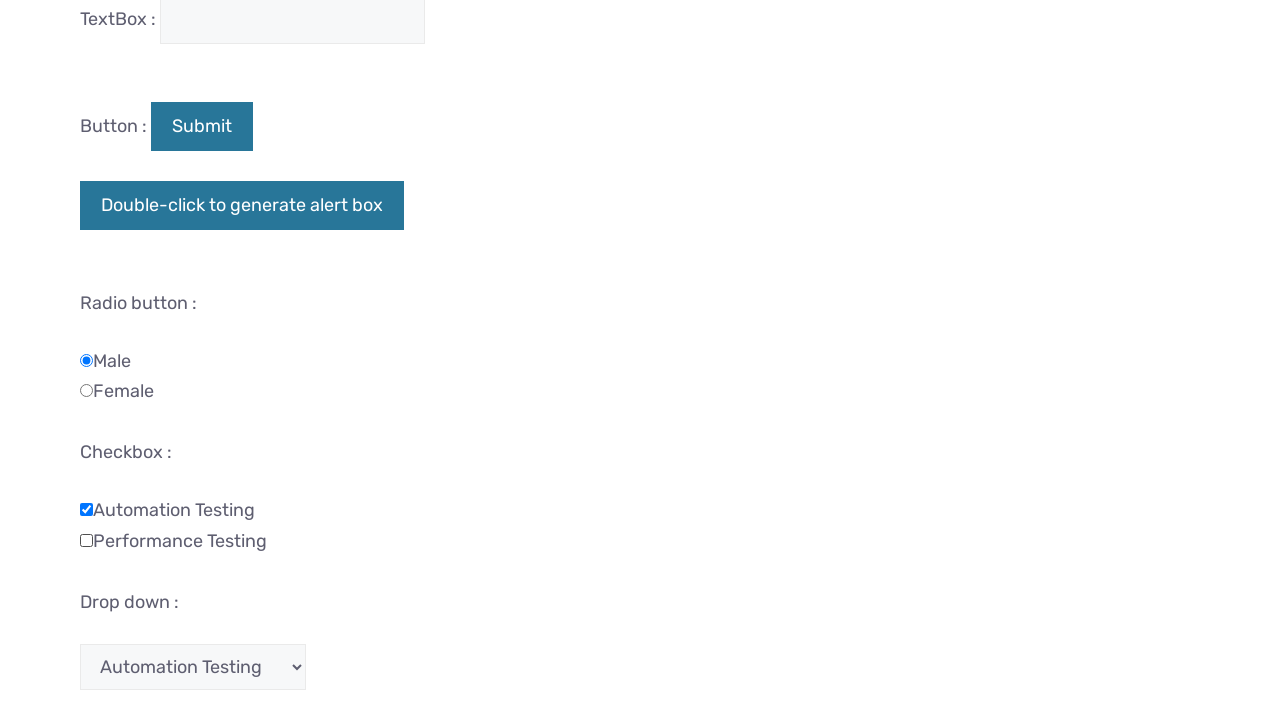

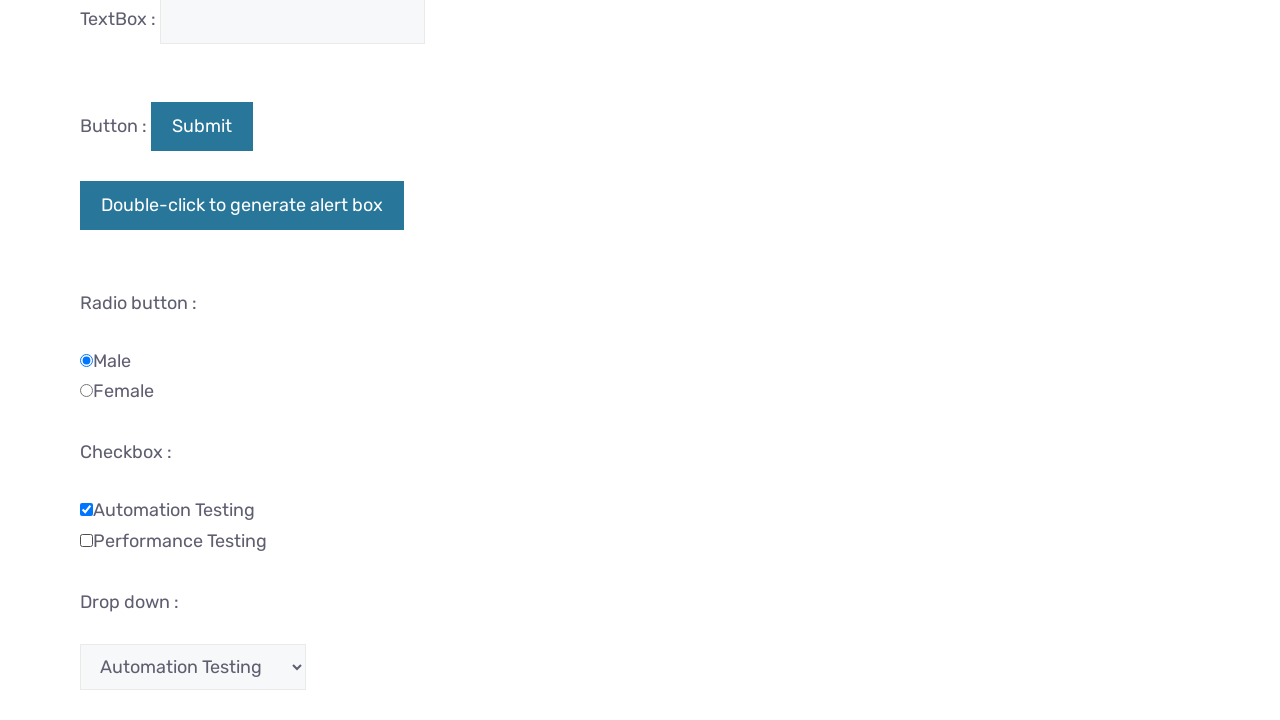